Navigates to AutomationTalks website and verifies the page loads by checking the title

Starting URL: https://automationtalks.com/

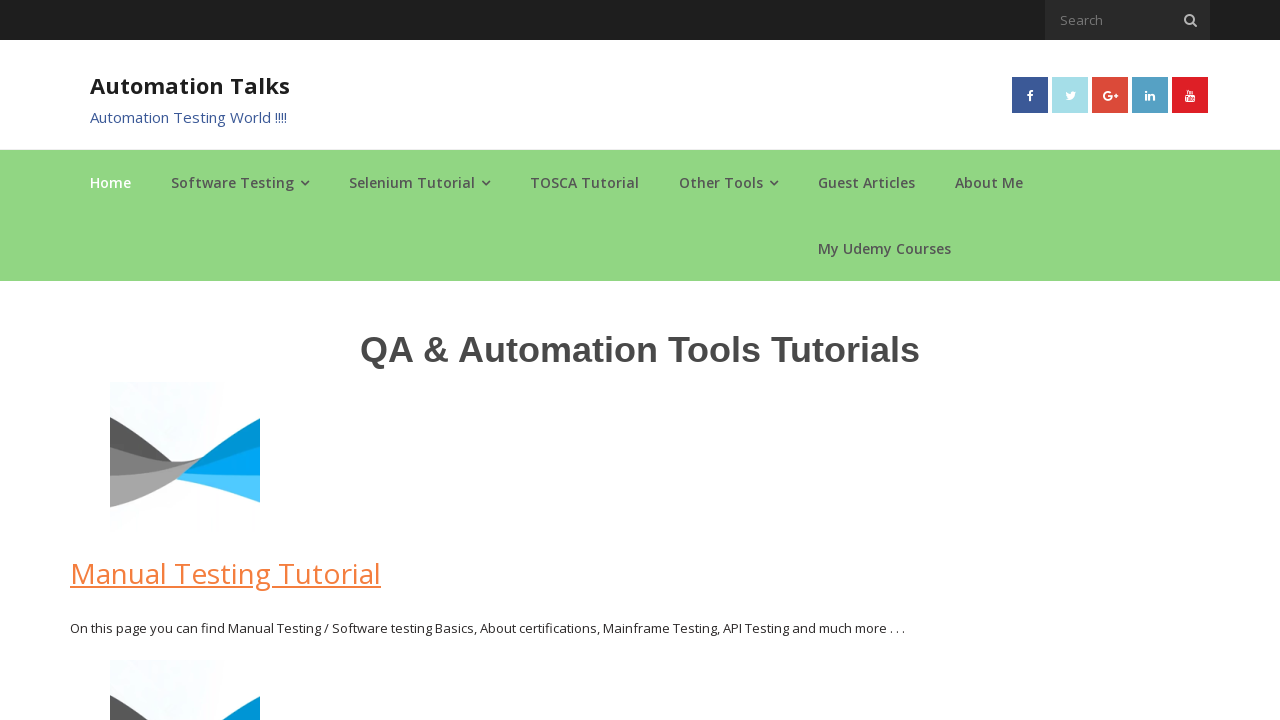

Navigated to AutomationTalks website
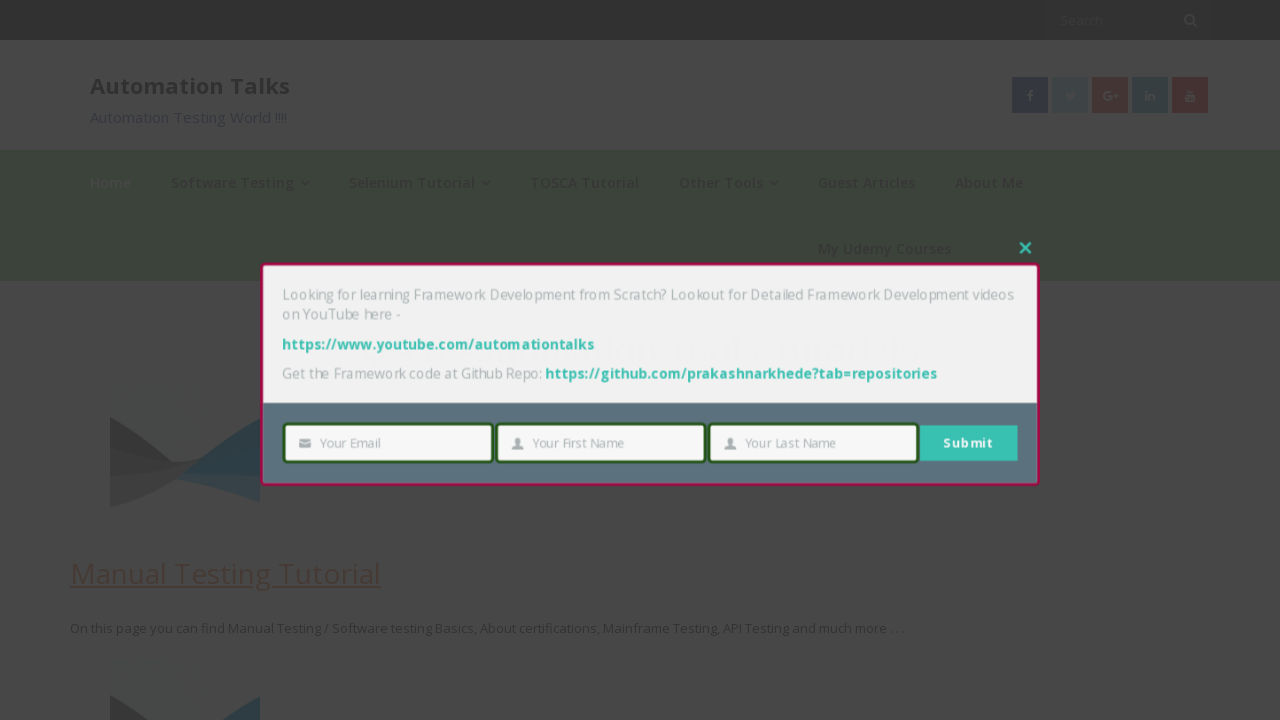

Page fully loaded (DOM content loaded)
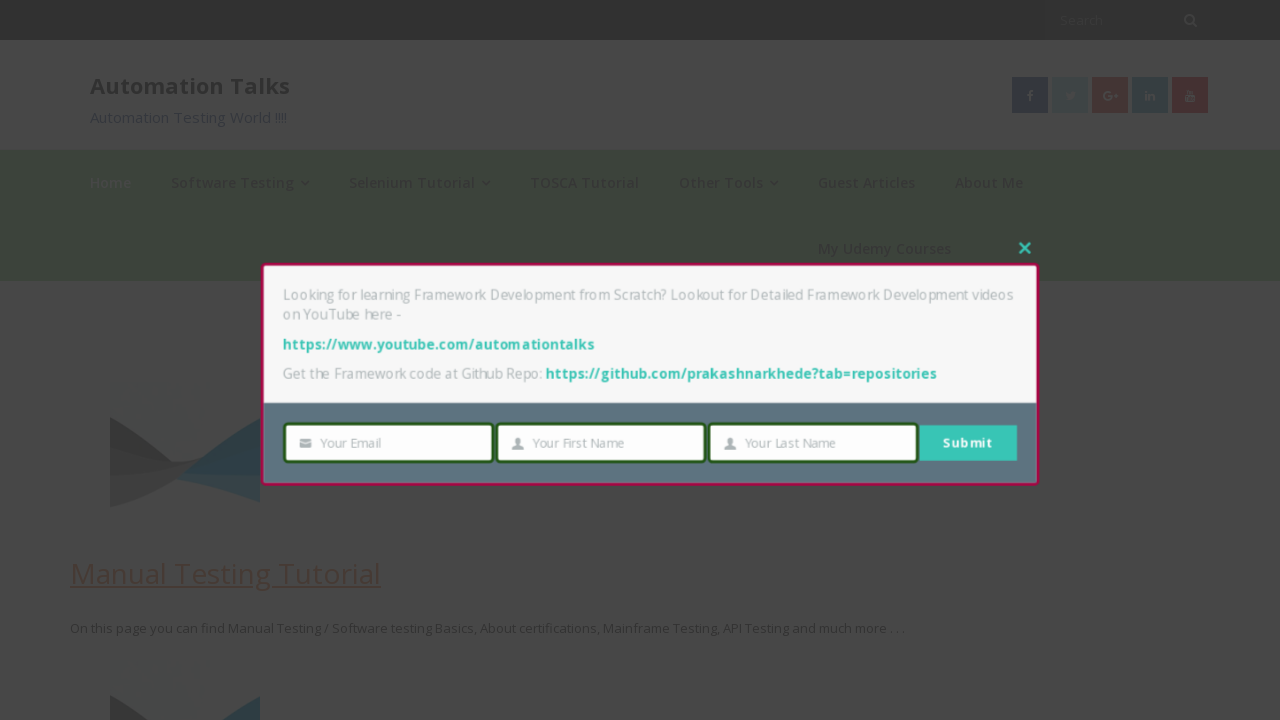

Retrieved page title: AutomationTalks - Learn Automation Testing
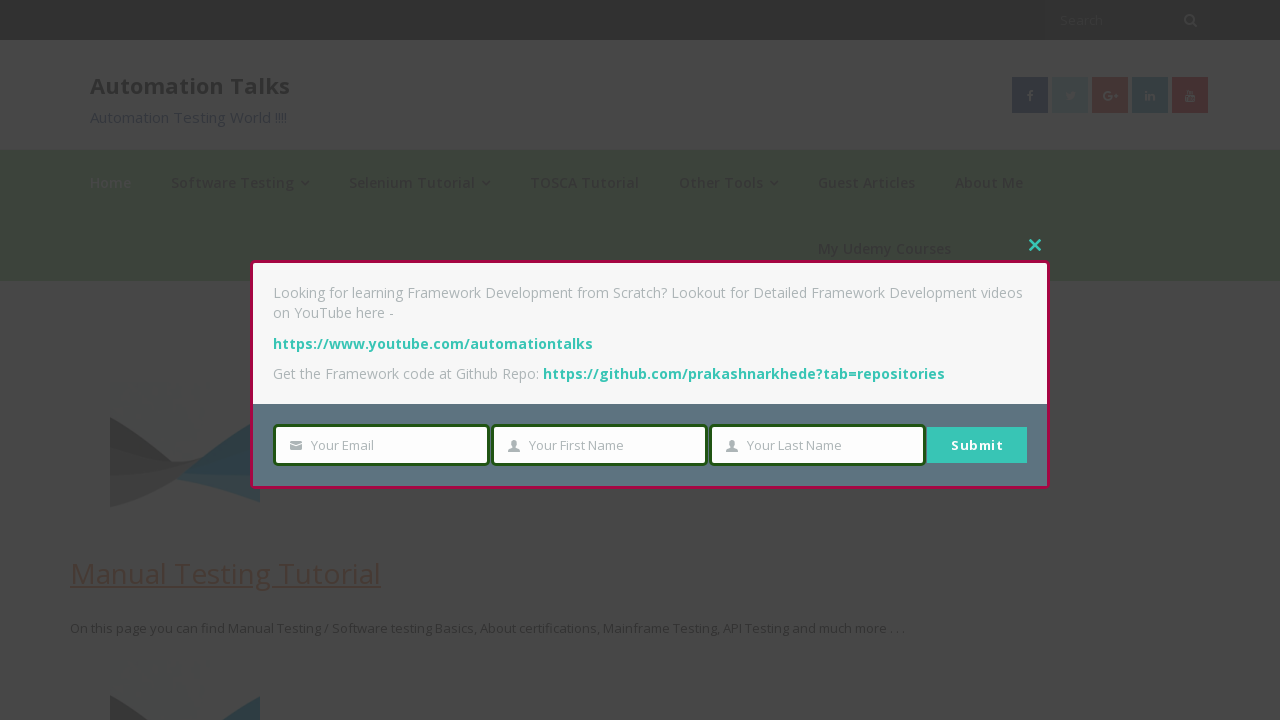

Verified page title is present and displayed: AutomationTalks - Learn Automation Testing
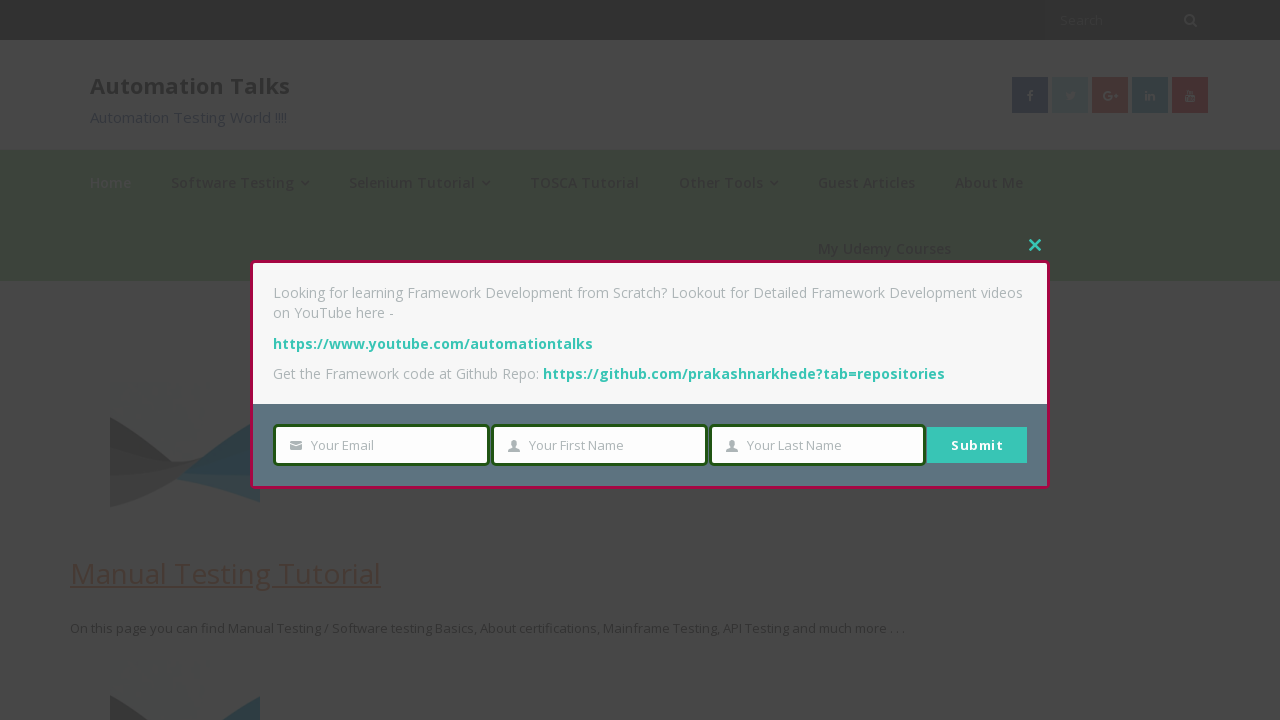

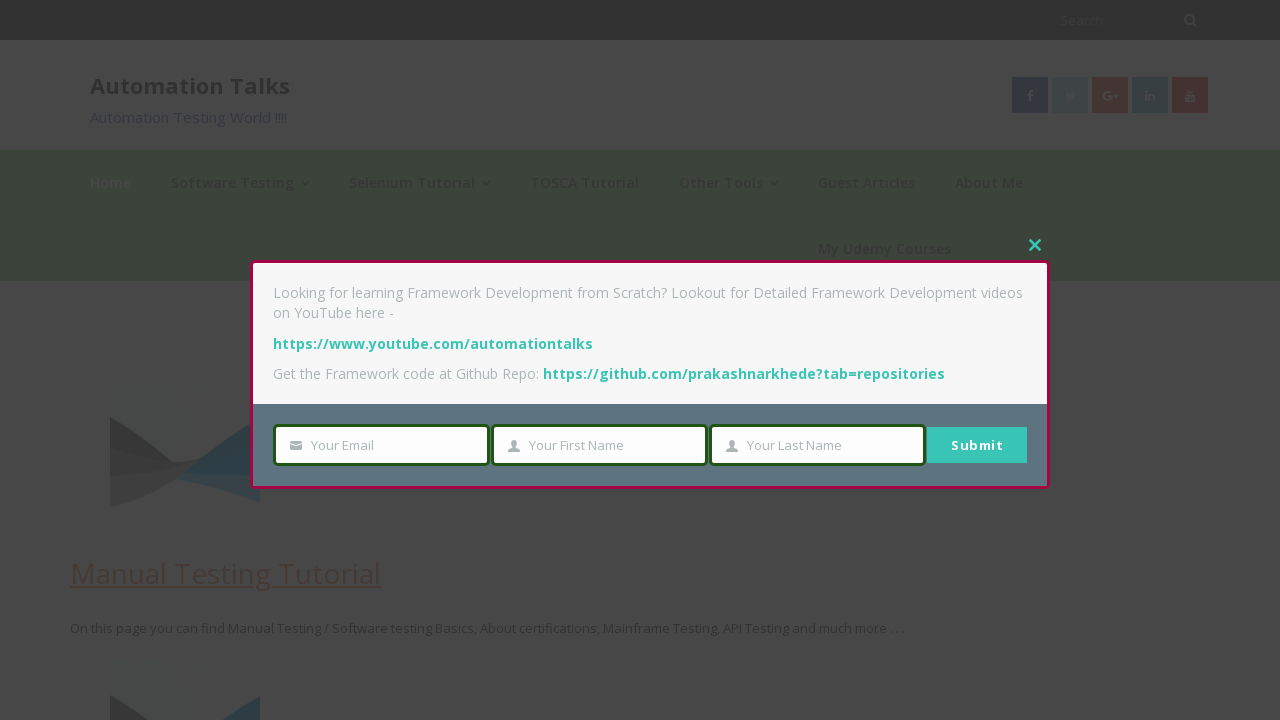